Tests dynamic element addition with implicit wait by clicking adder and checking if the new box is displayed

Starting URL: https://www.selenium.dev/selenium/web/dynamic.html

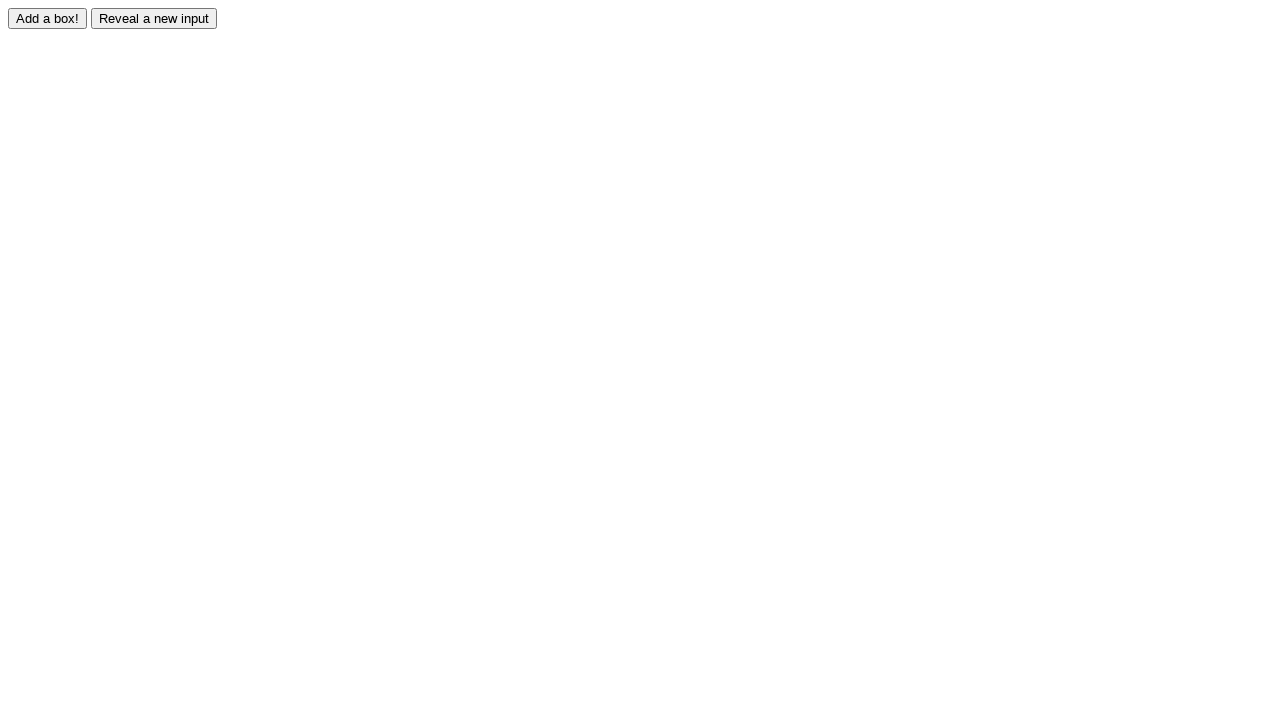

Navigated to dynamic element test page
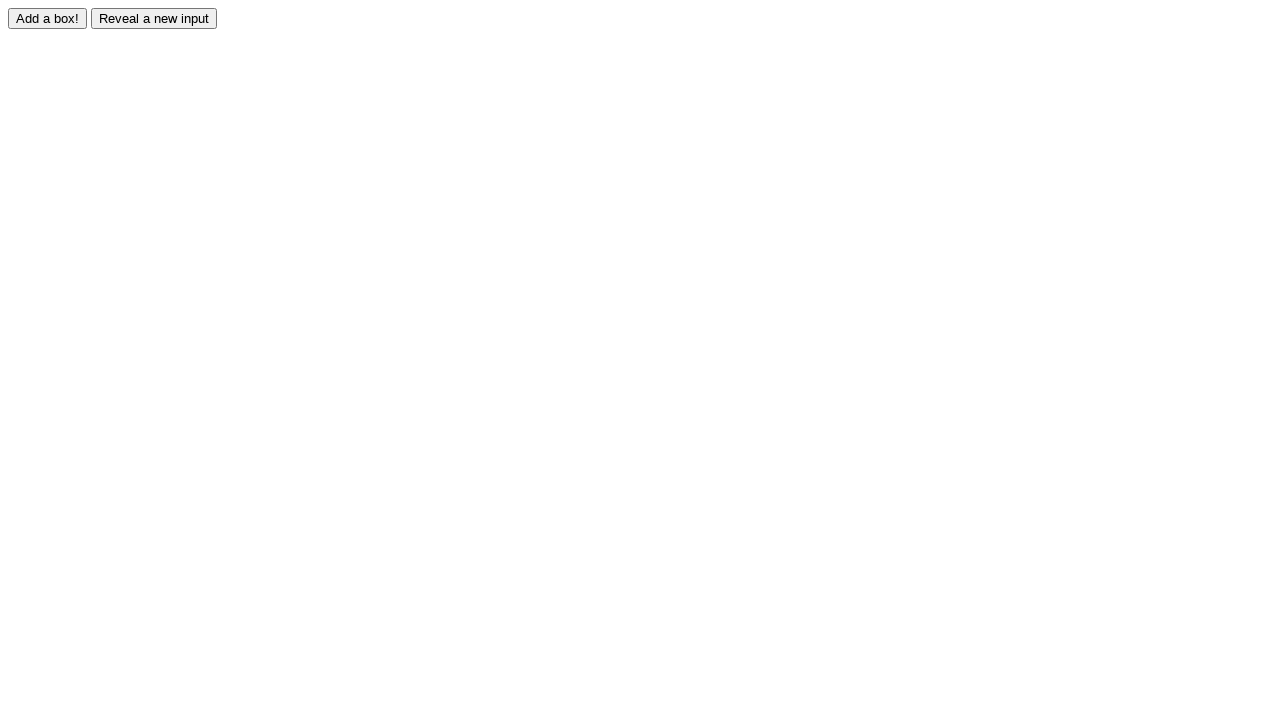

Clicked adder button to trigger dynamic element addition at (48, 18) on #adder
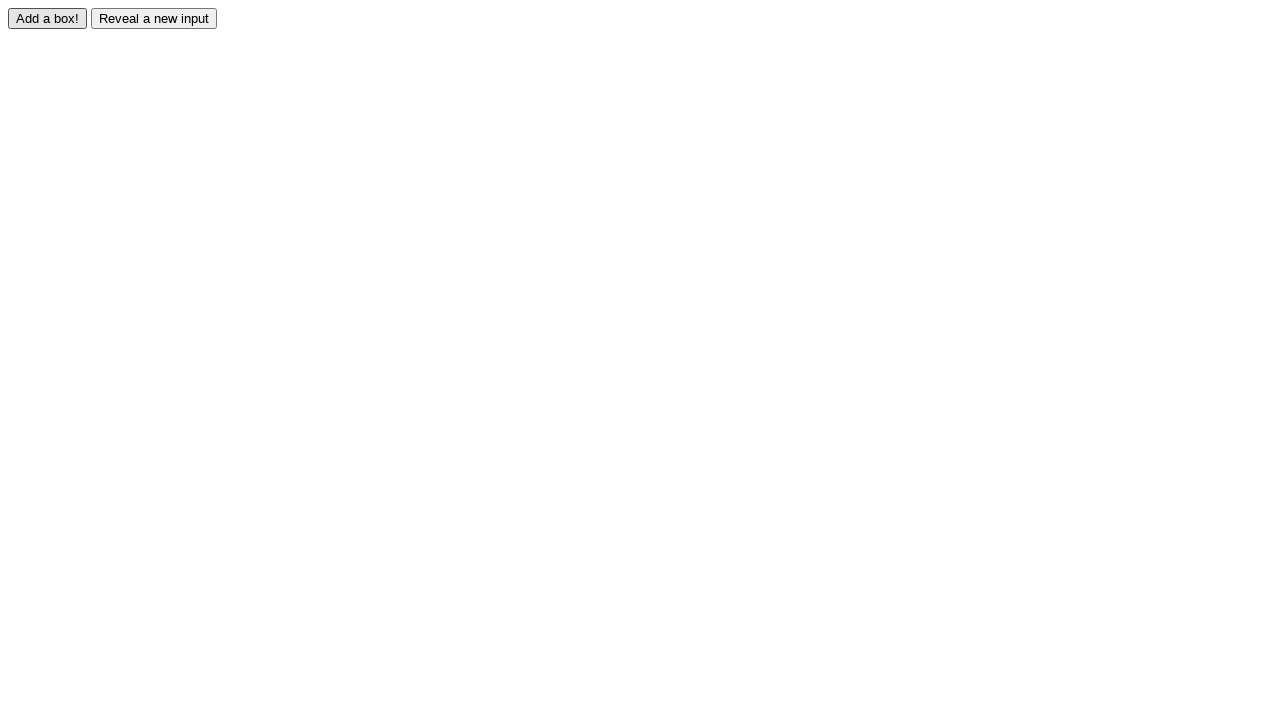

New box element appeared and became visible
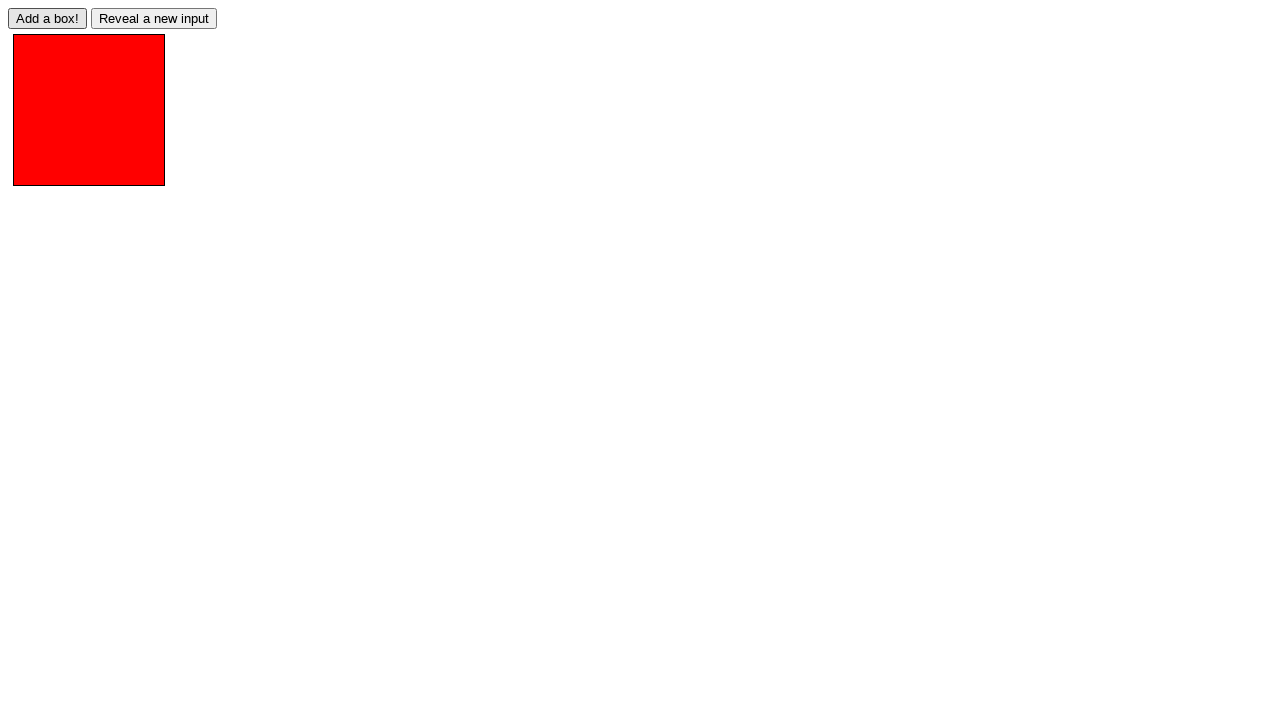

Verified that new box is visible
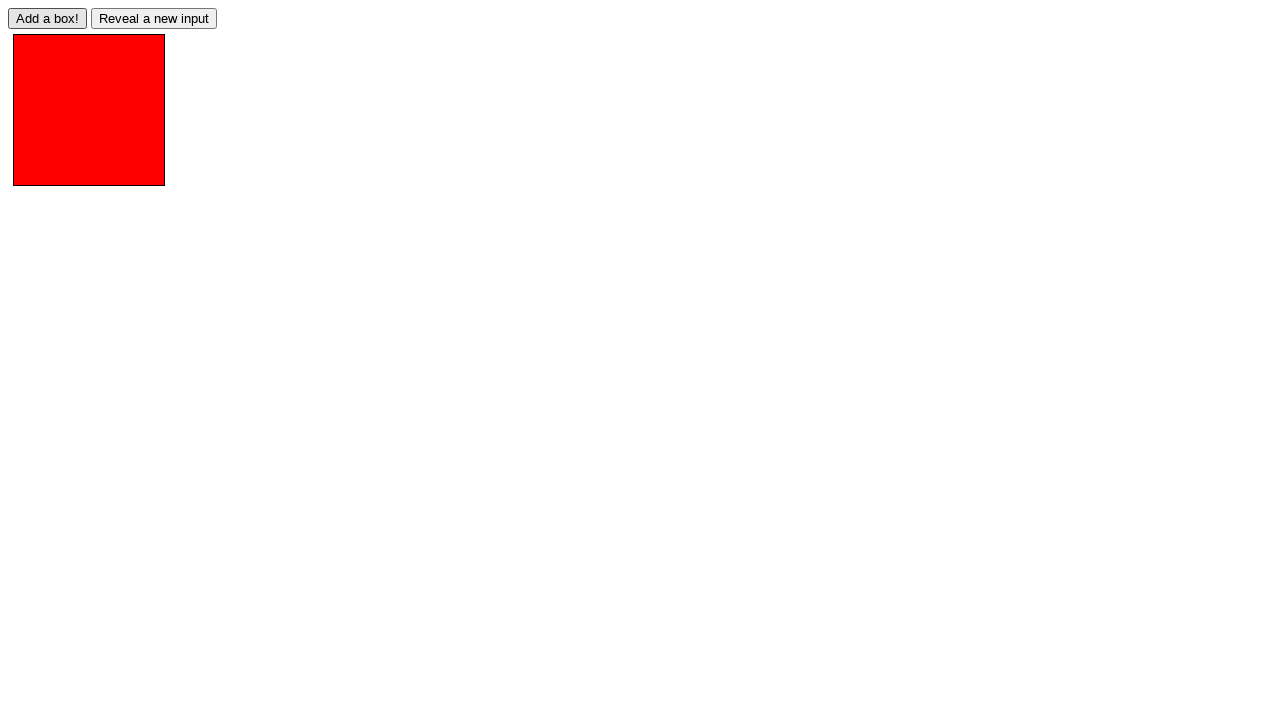

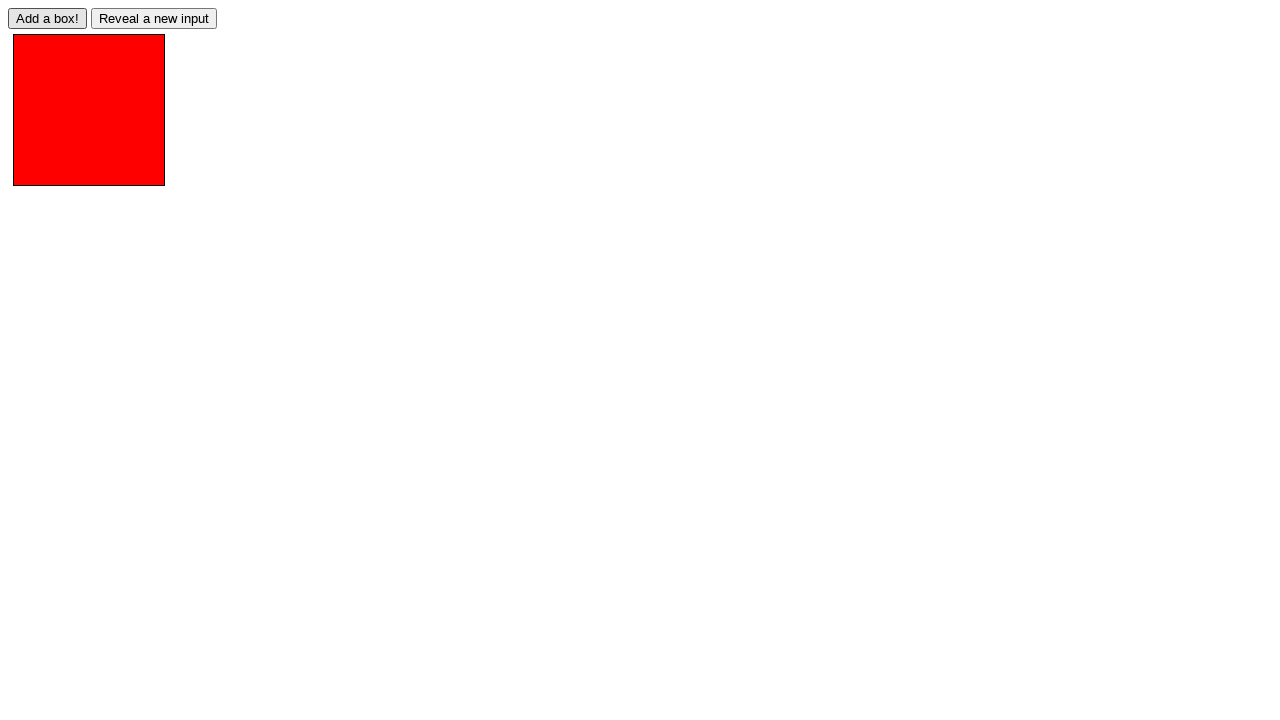